Tests dropdown selection by selecting Option 1 using visible text

Starting URL: https://the-internet.herokuapp.com/dropdown

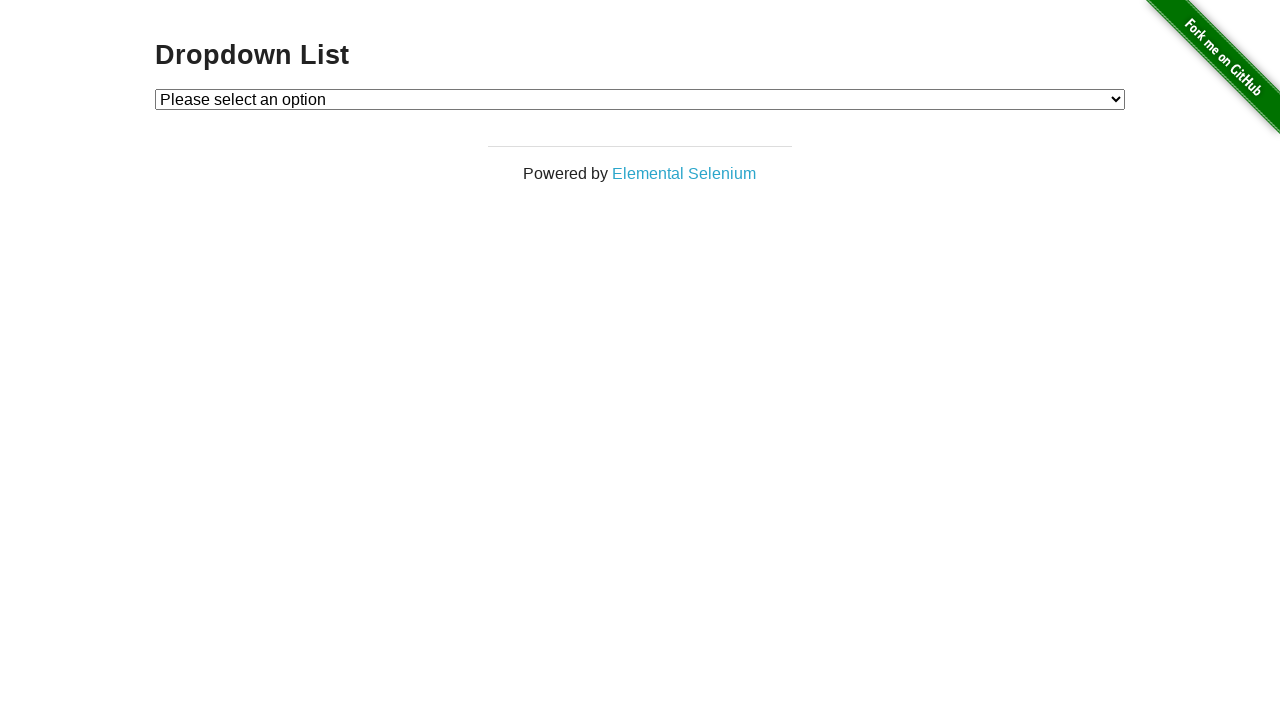

Navigated to dropdown test page
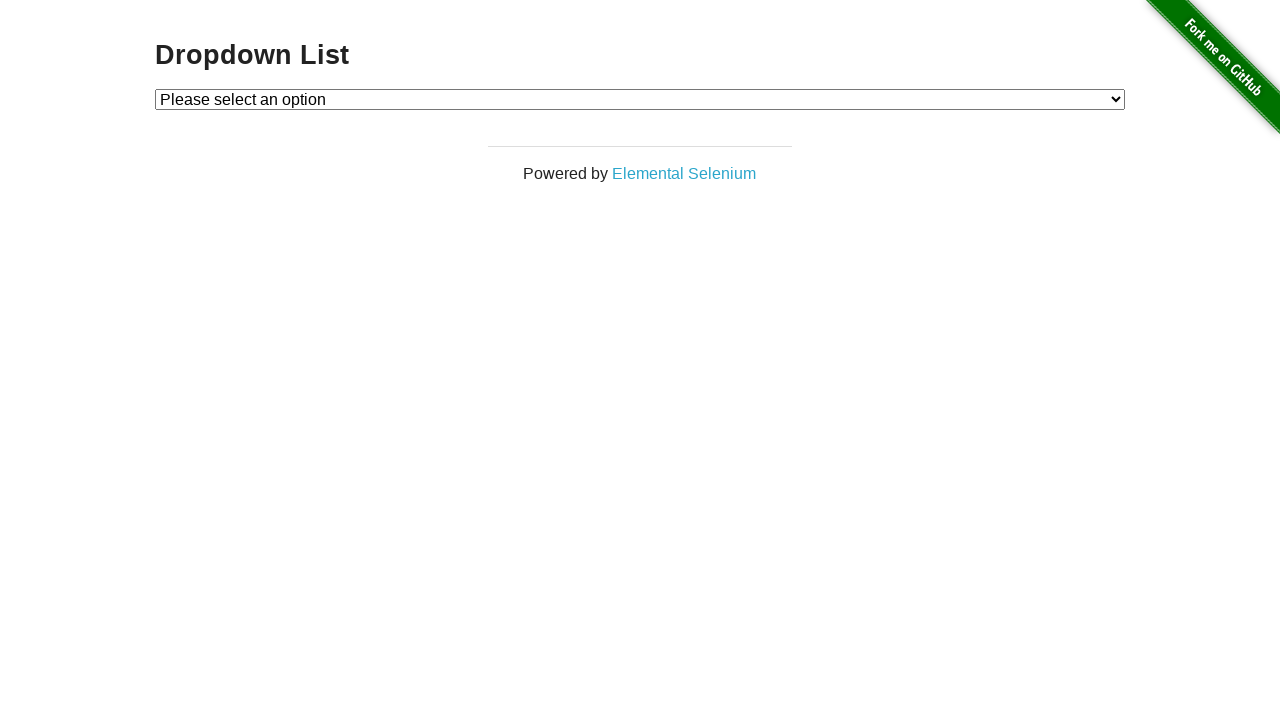

Selected Option 1 from dropdown using visible text on #dropdown
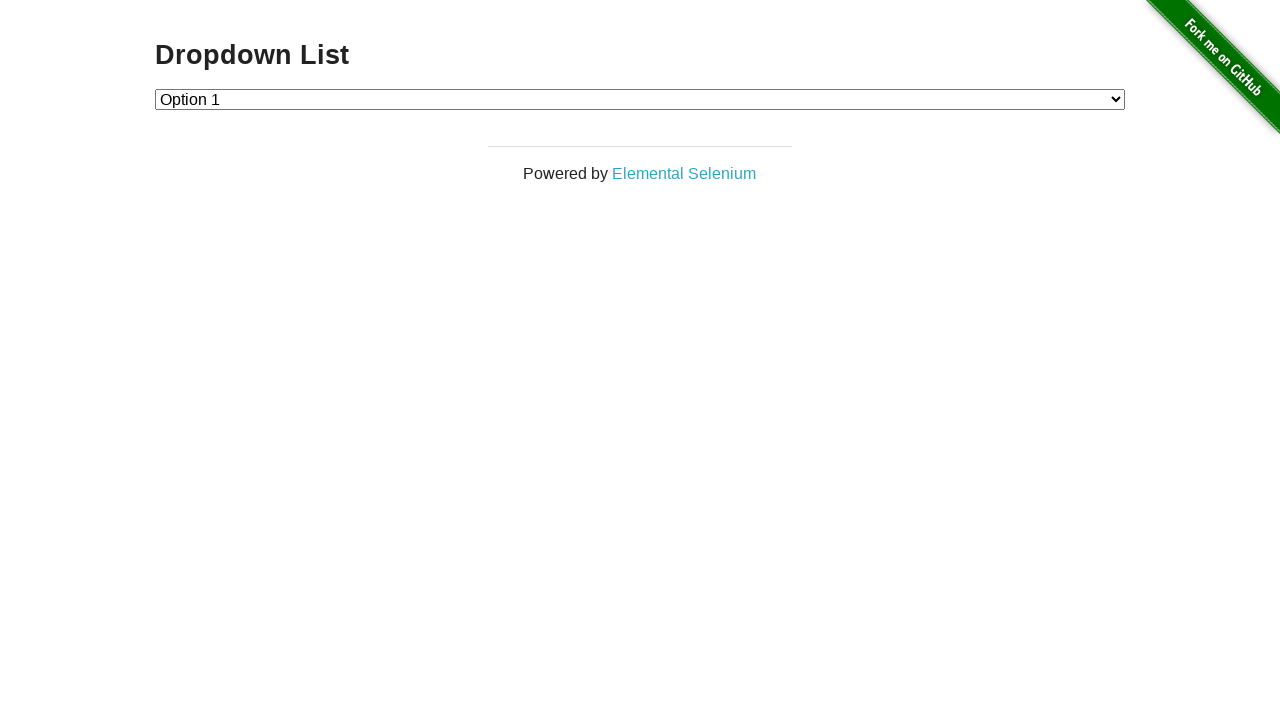

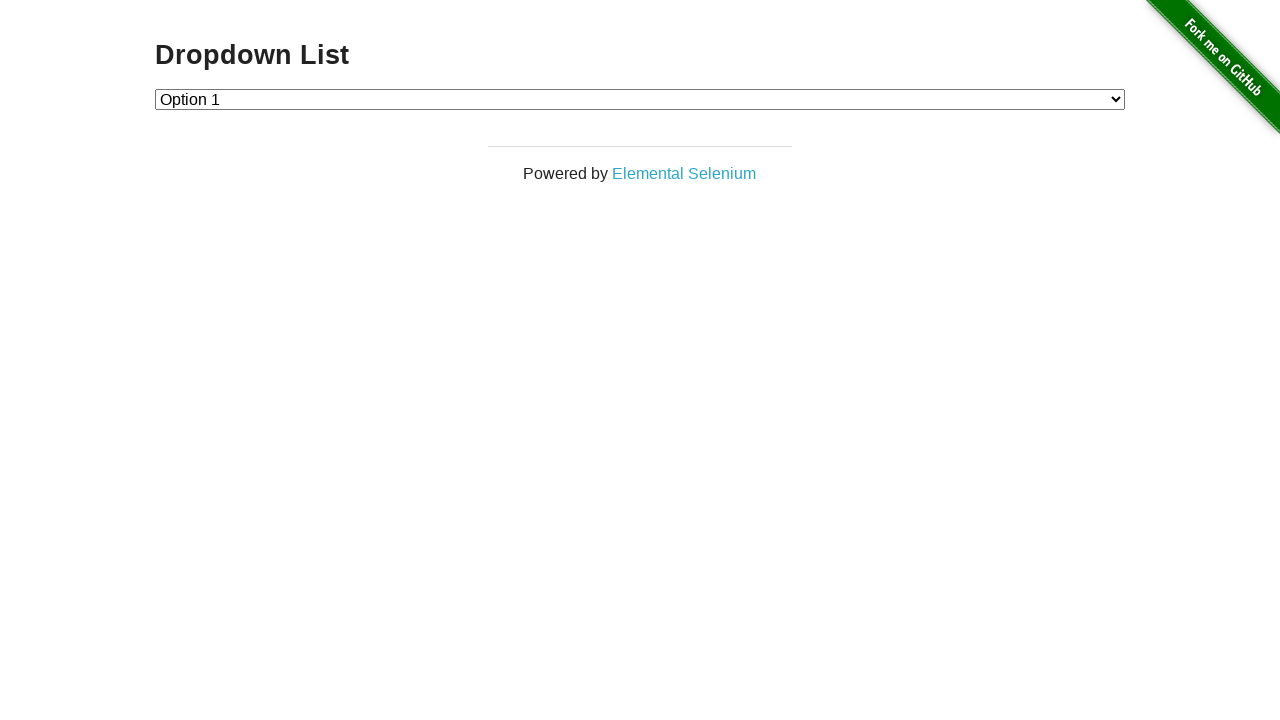